Tests GitHub desktop navigation by clicking the sign-in link in the header menu and verifying the submit button exists

Starting URL: https://github.com/

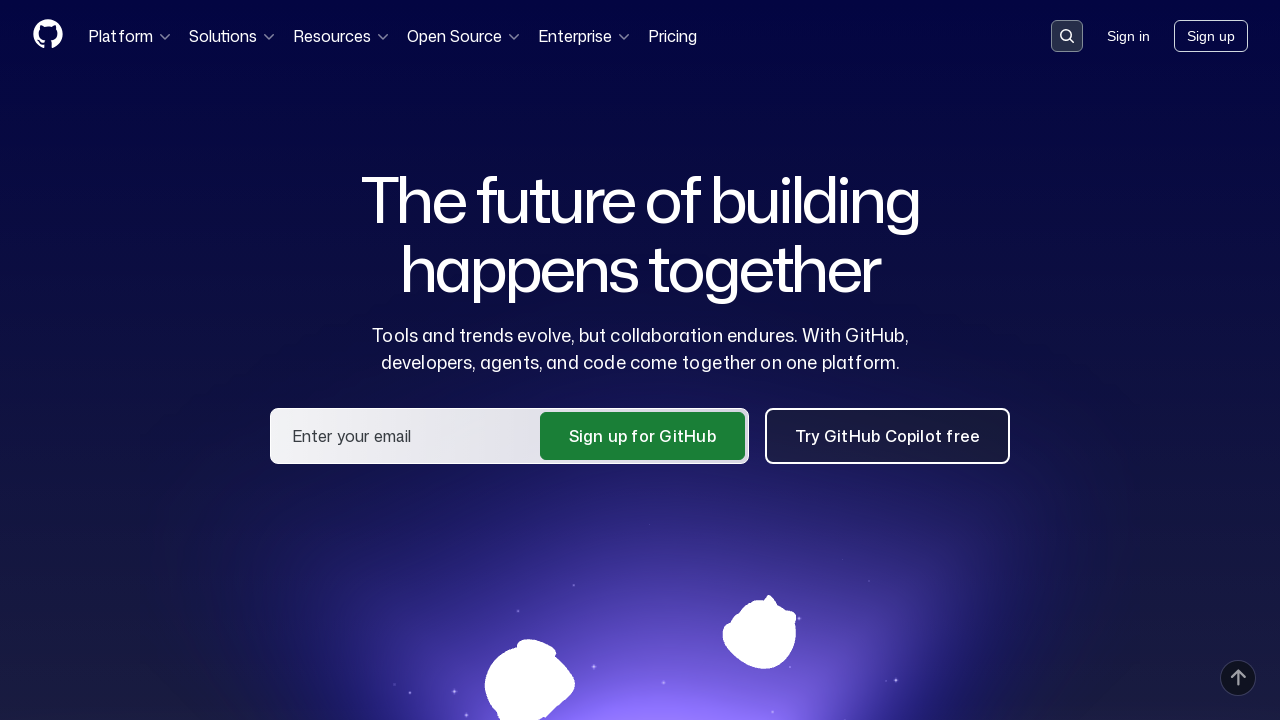

Clicked sign-in link in header menu at (1128, 36) on a.HeaderMenu-link--sign-in
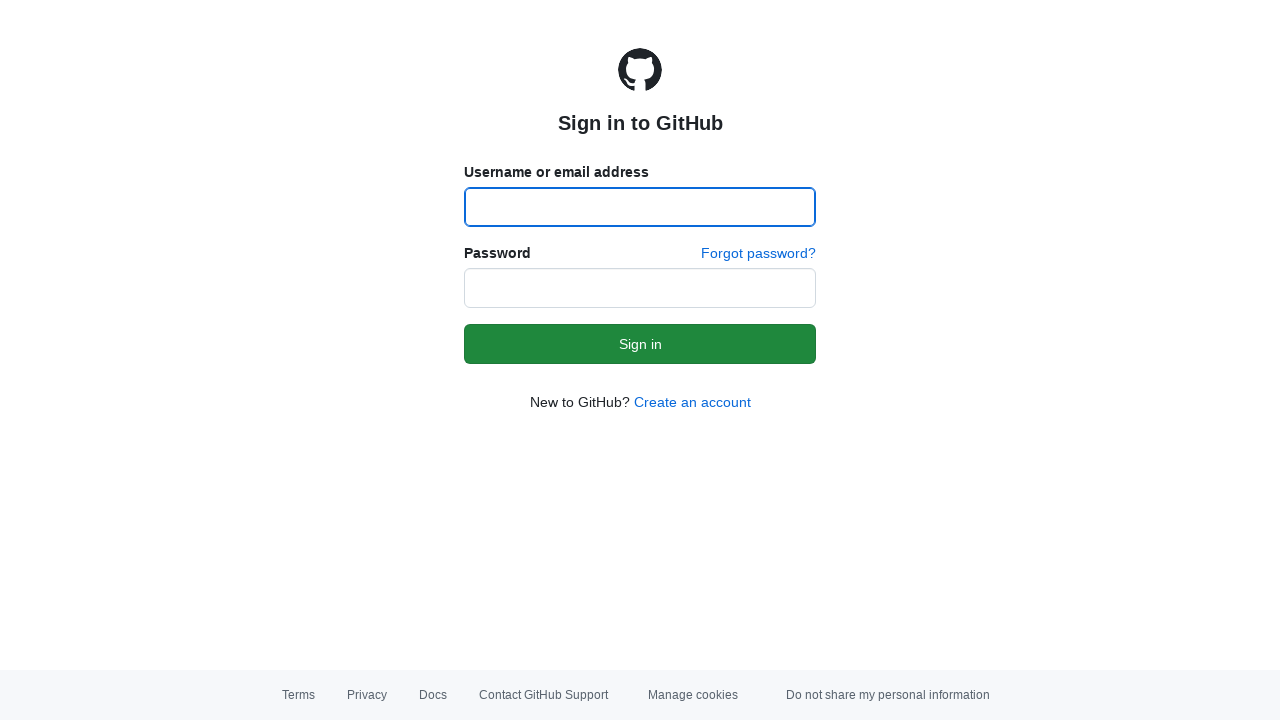

Clicked submit button to verify page loaded at (640, 344) on [type="submit"]
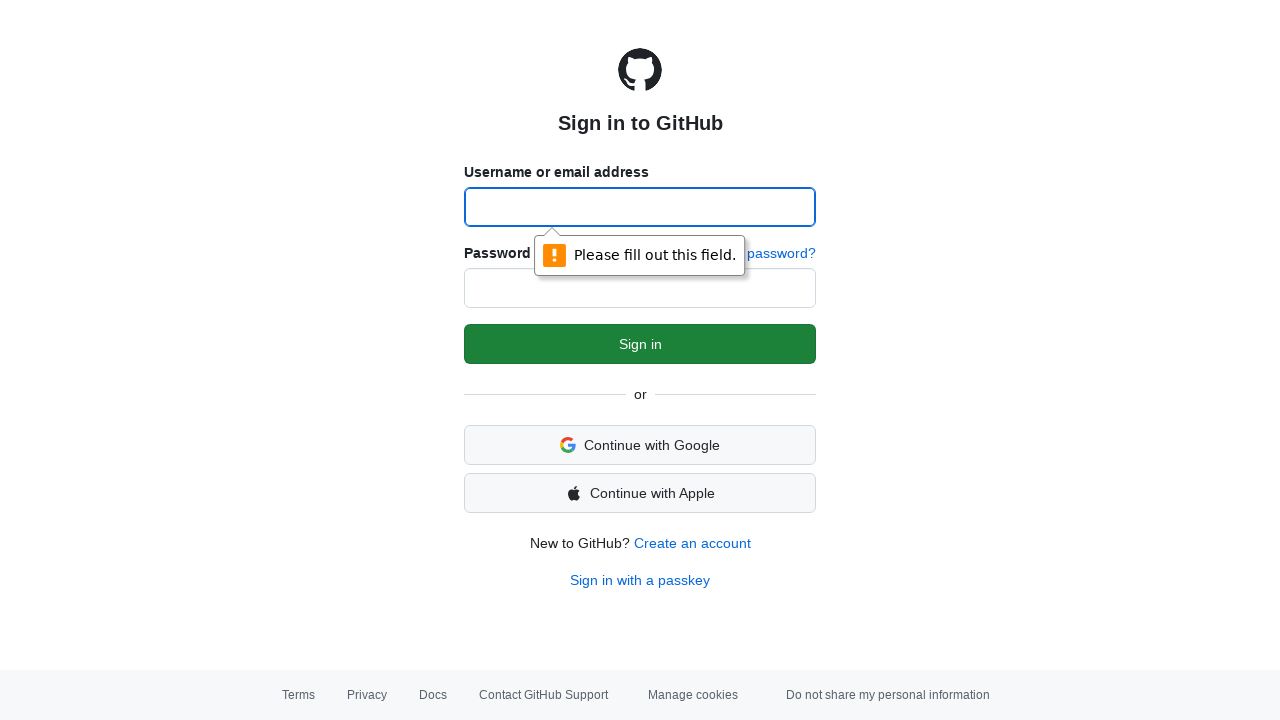

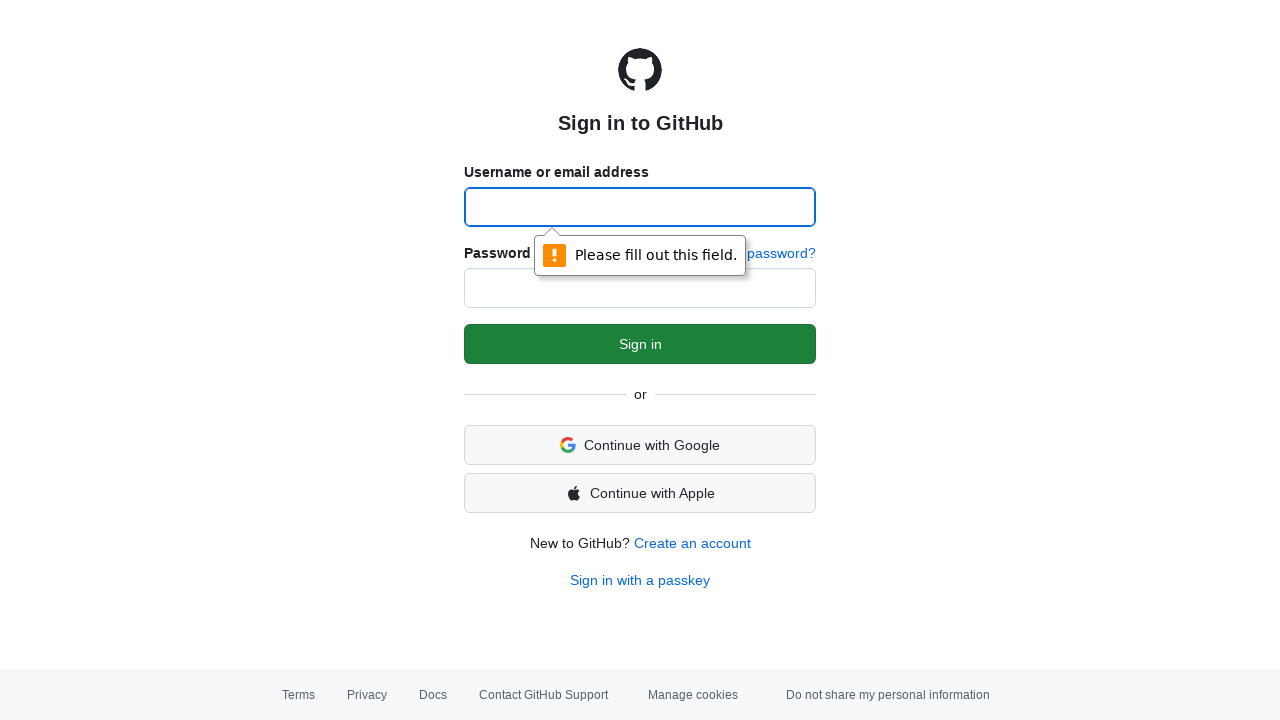